Navigates to letsgo.com homepage and waits for the page to load. The test simply verifies the page is accessible.

Starting URL: https://letsgo.com

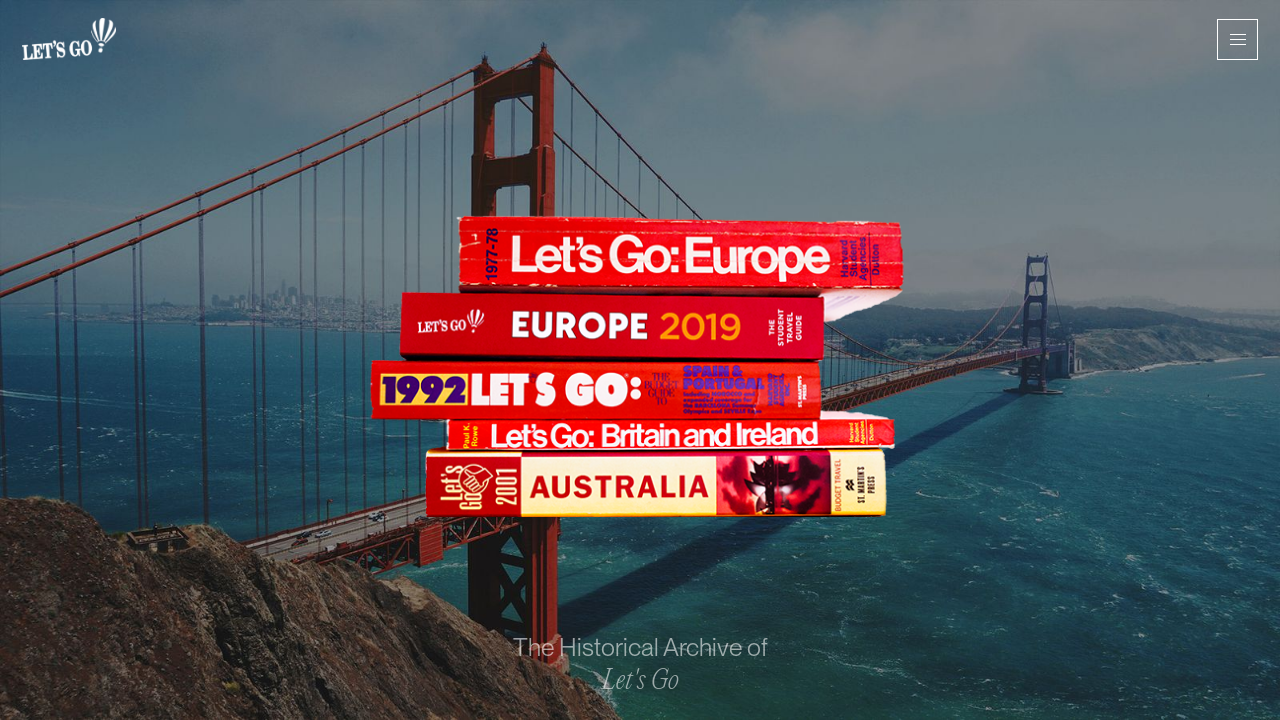

Waited for page DOM content to load on letsgo.com homepage
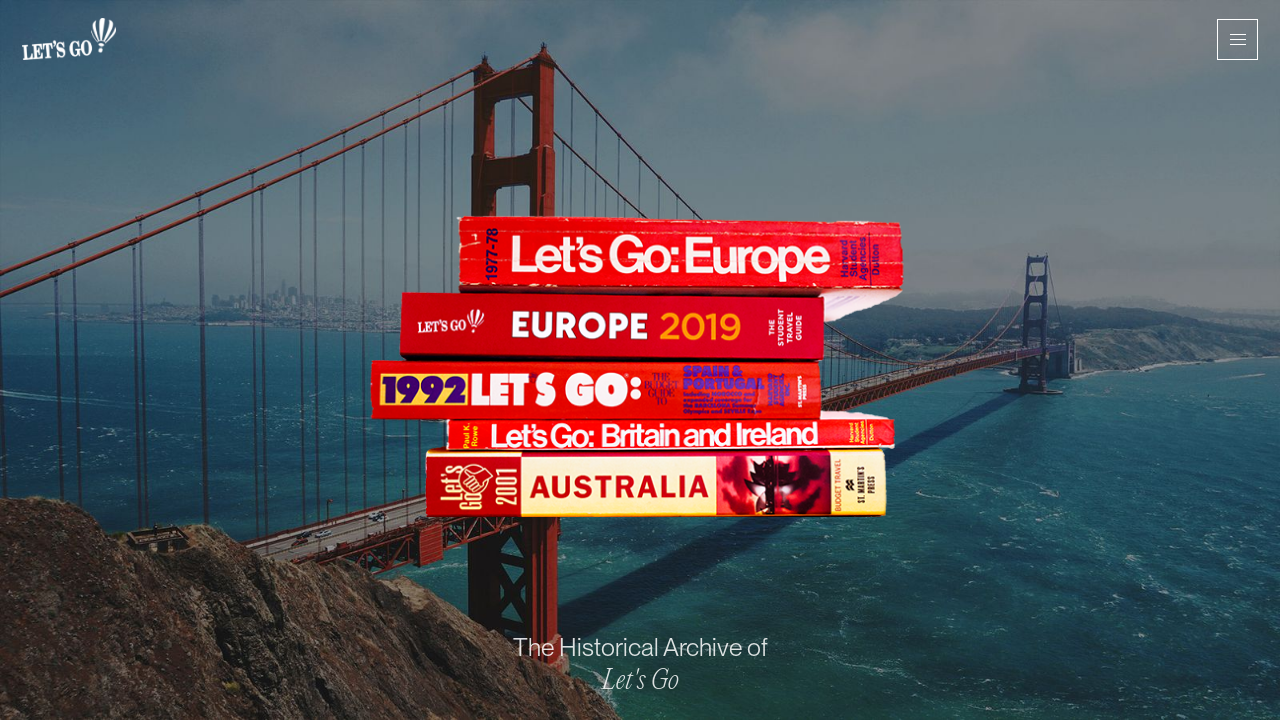

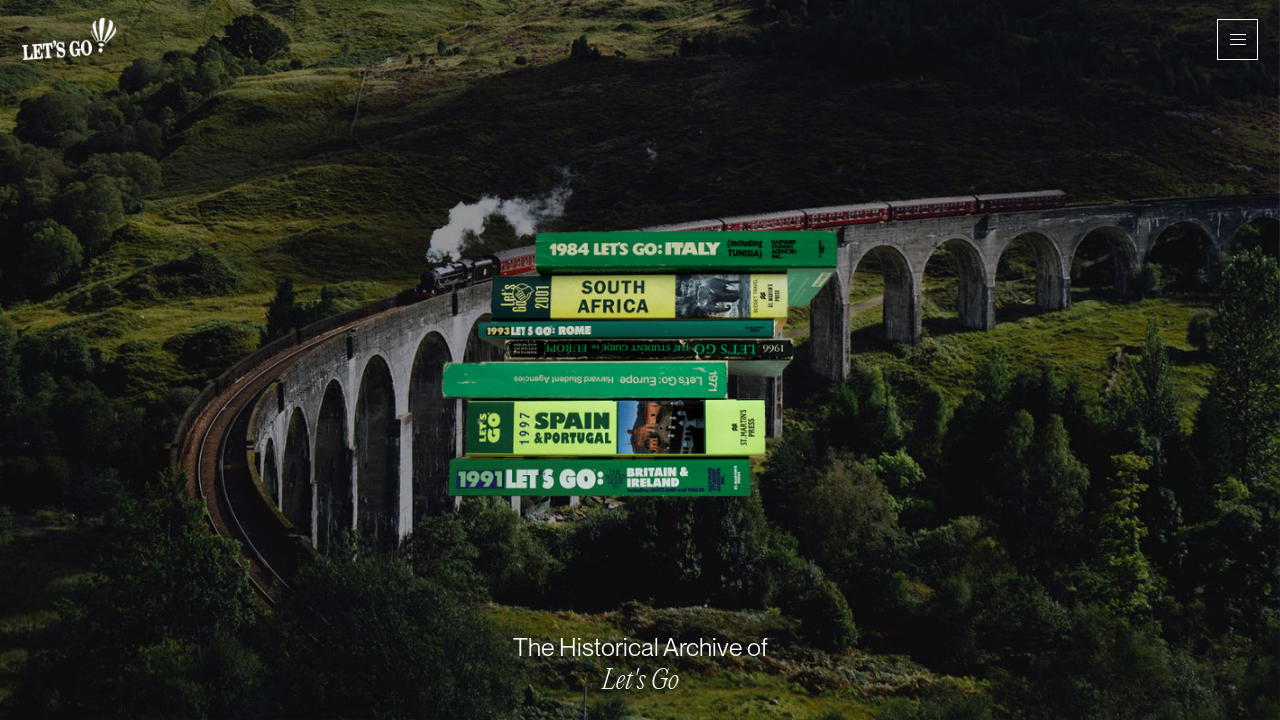